Tests simple alert functionality by clicking a button, verifying alert text, and accepting the alert

Starting URL: https://training-support.net/webelements/alerts

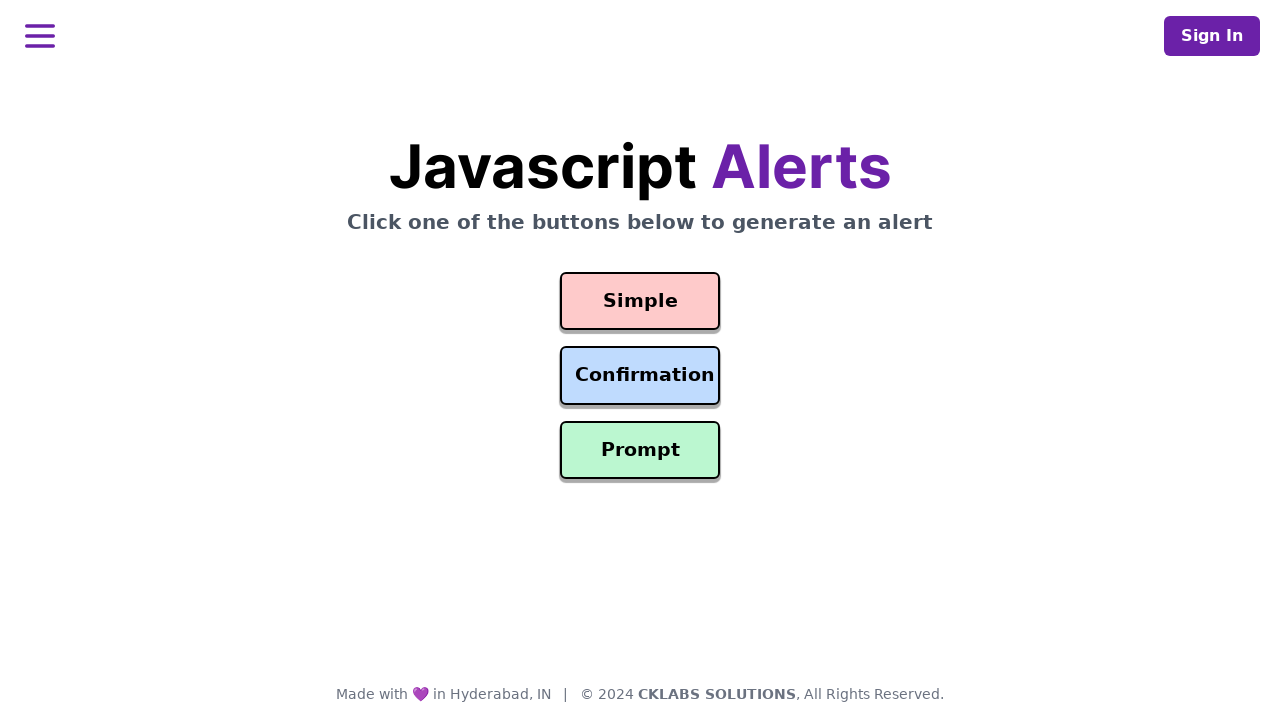

Clicked the simple alert button at (640, 301) on #simple
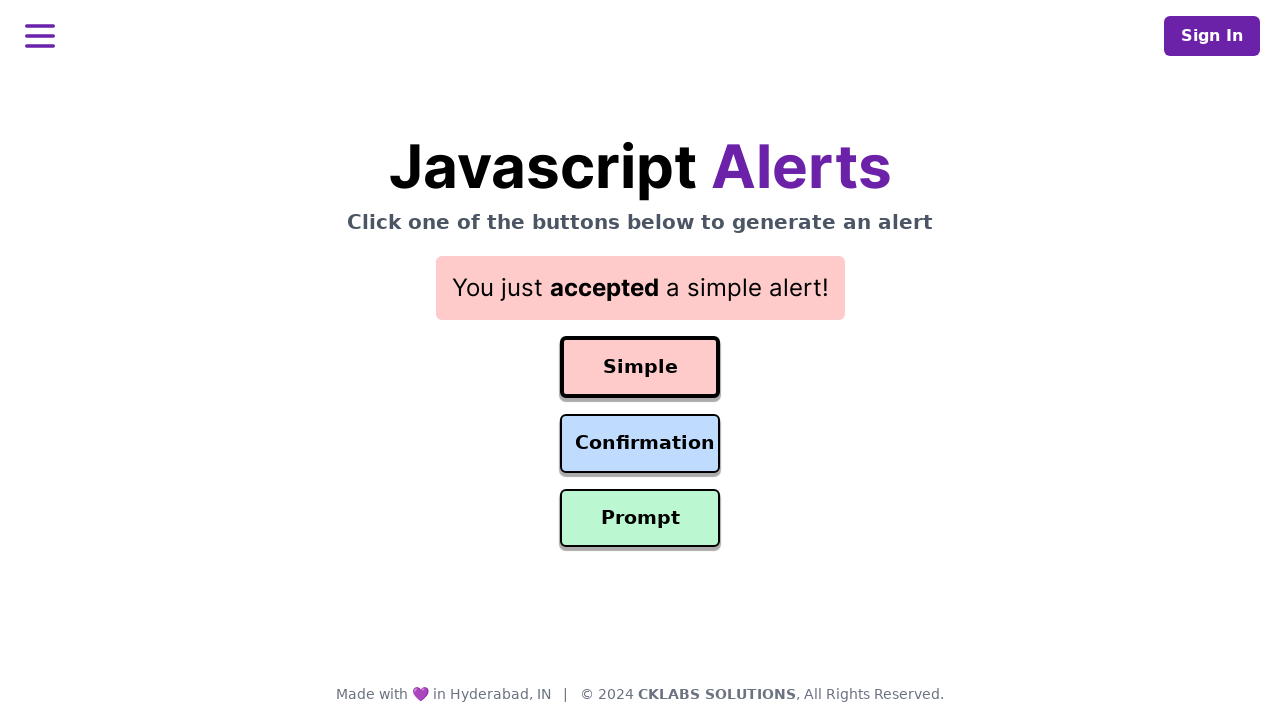

Alert dialog appeared and was accepted
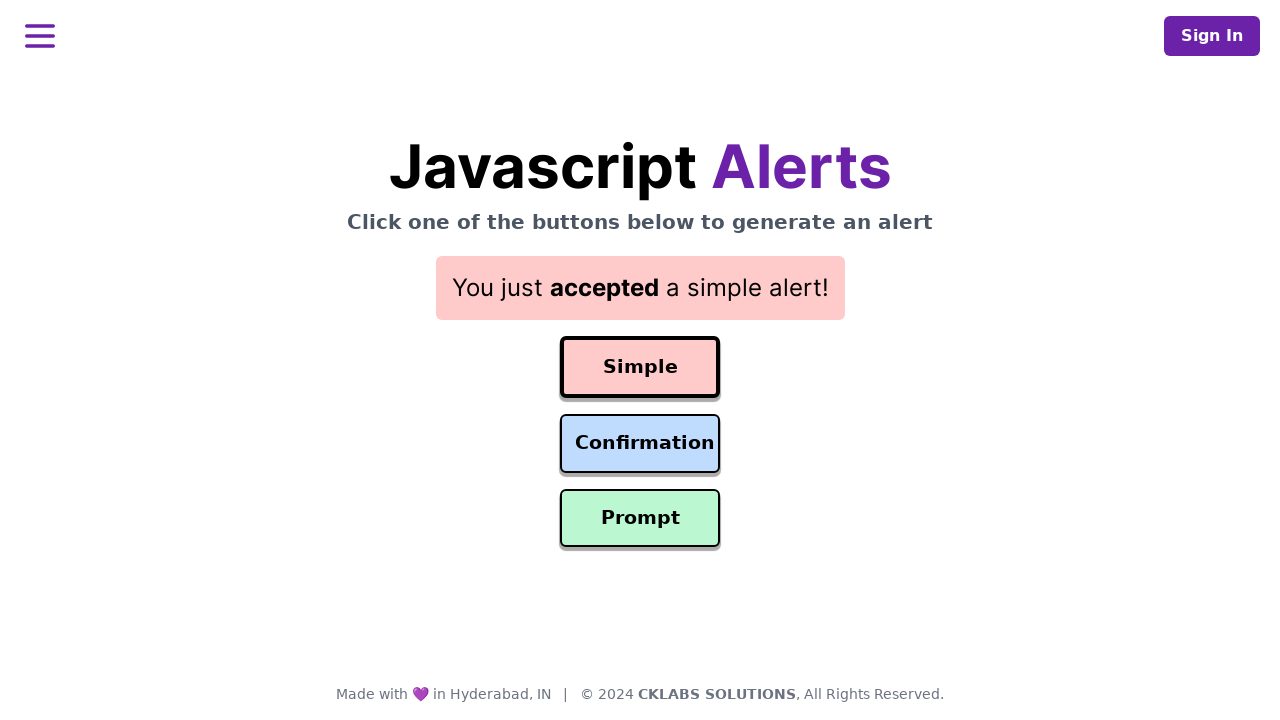

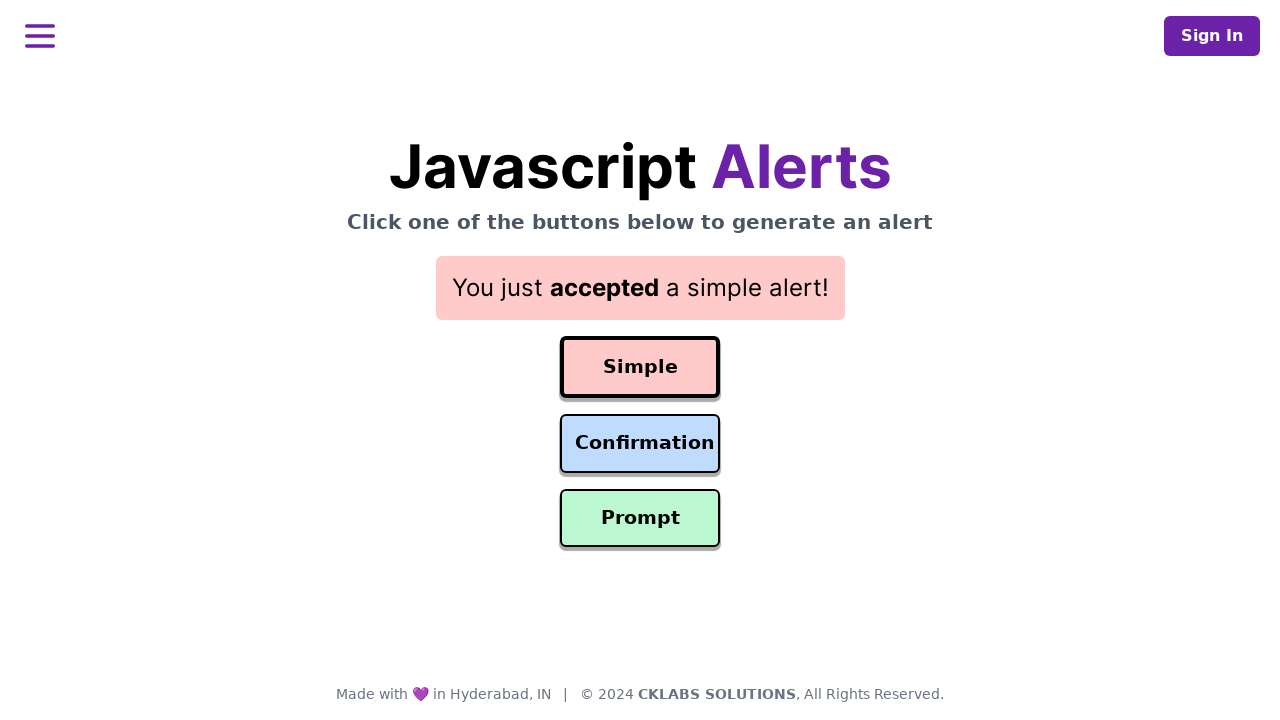